Navigates to OrangeHRM API documentation page and waits for the loading spinner to disappear before verifying the page title

Starting URL: https://api.orangehrm.com/

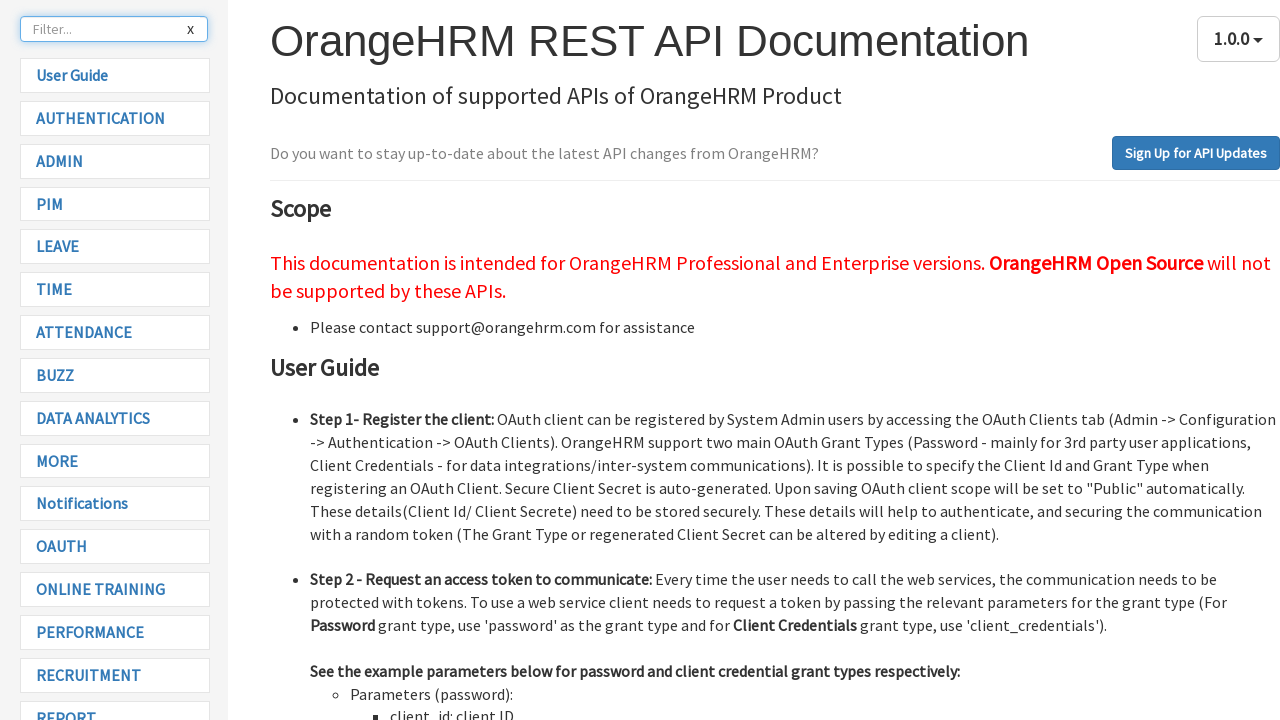

Navigated to OrangeHRM API documentation page
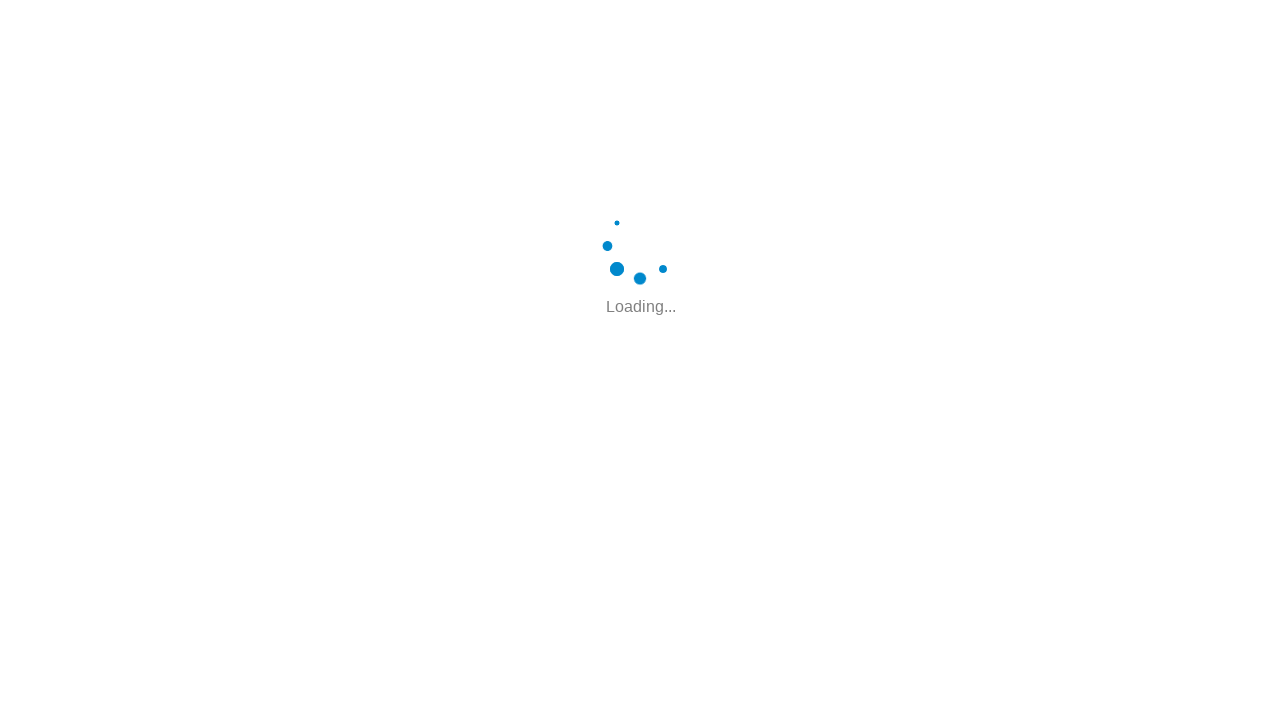

Waited for loading spinner to disappear
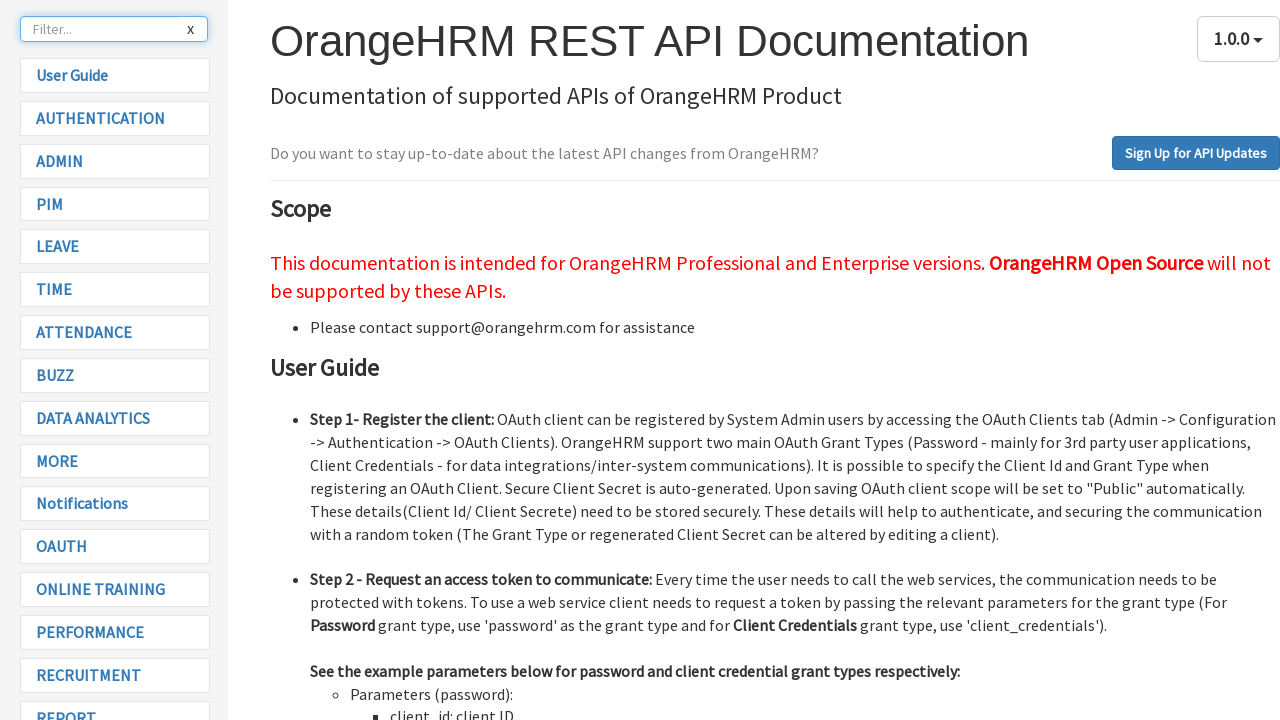

Verified page title is 'OrangeHRM REST API Documentation'
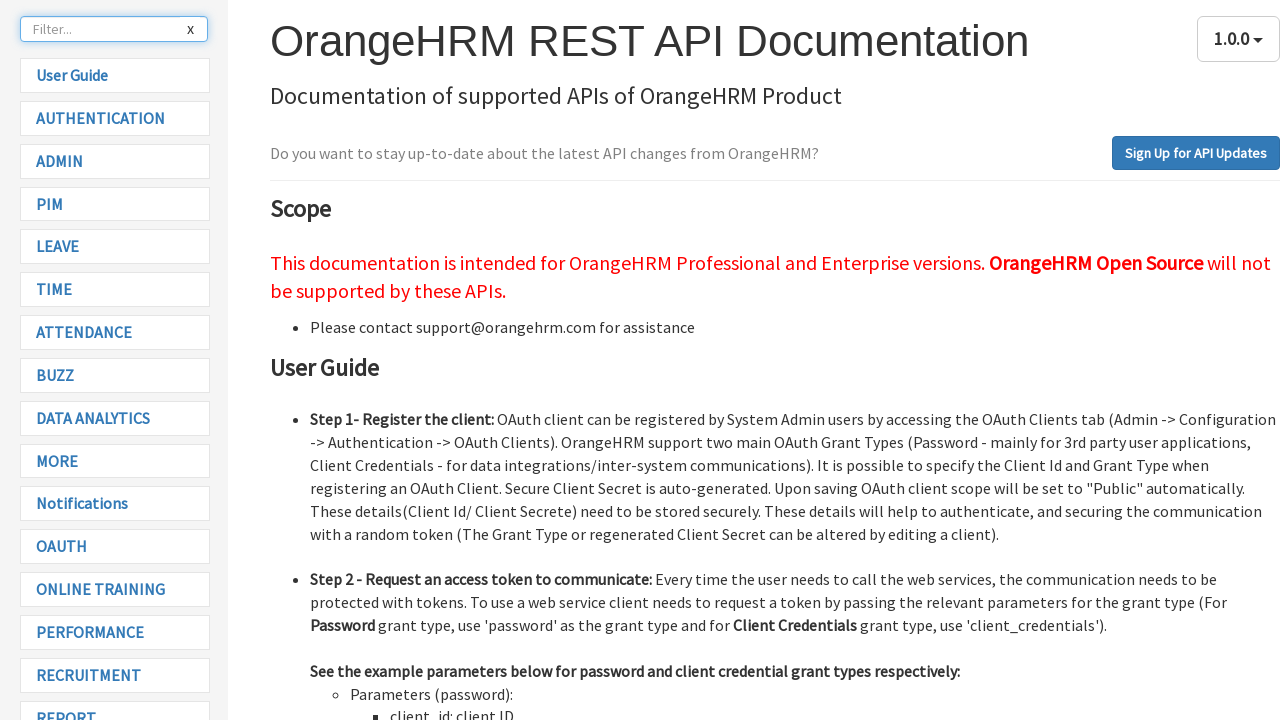

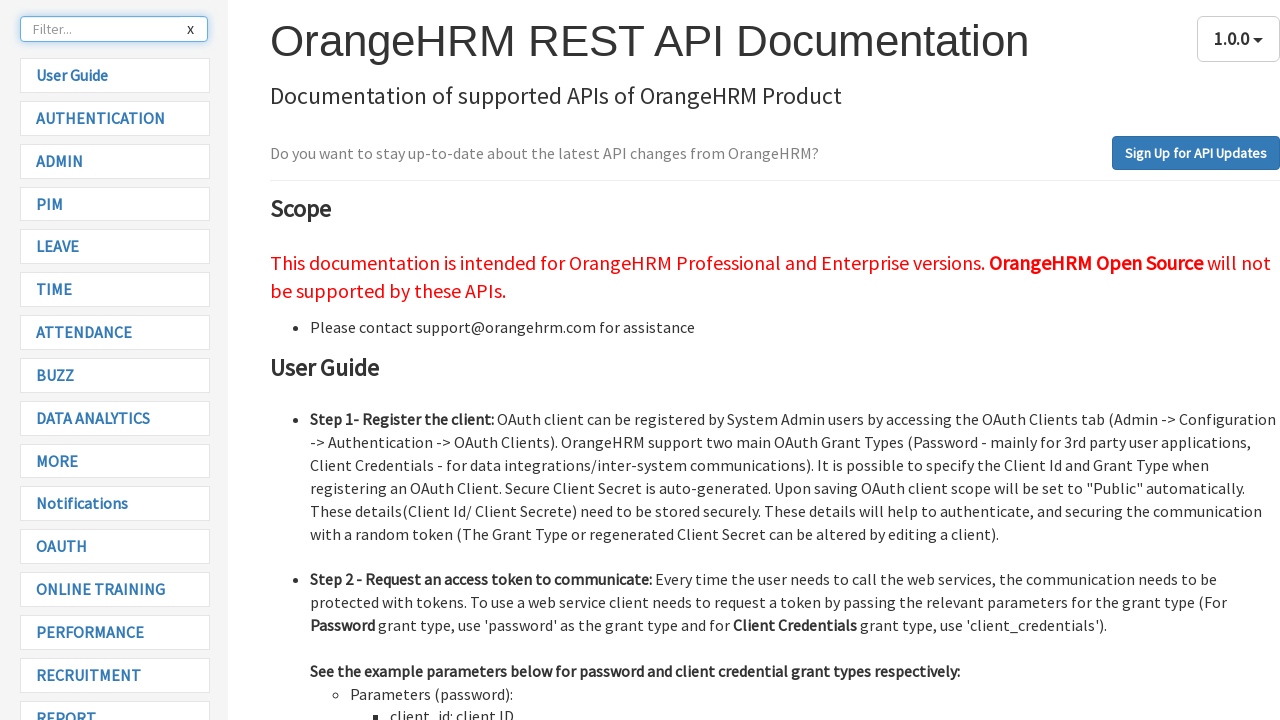